Tests scrolling to form elements and filling in name and date fields on a page that requires scrolling

Starting URL: https://formy-project.herokuapp.com/scroll

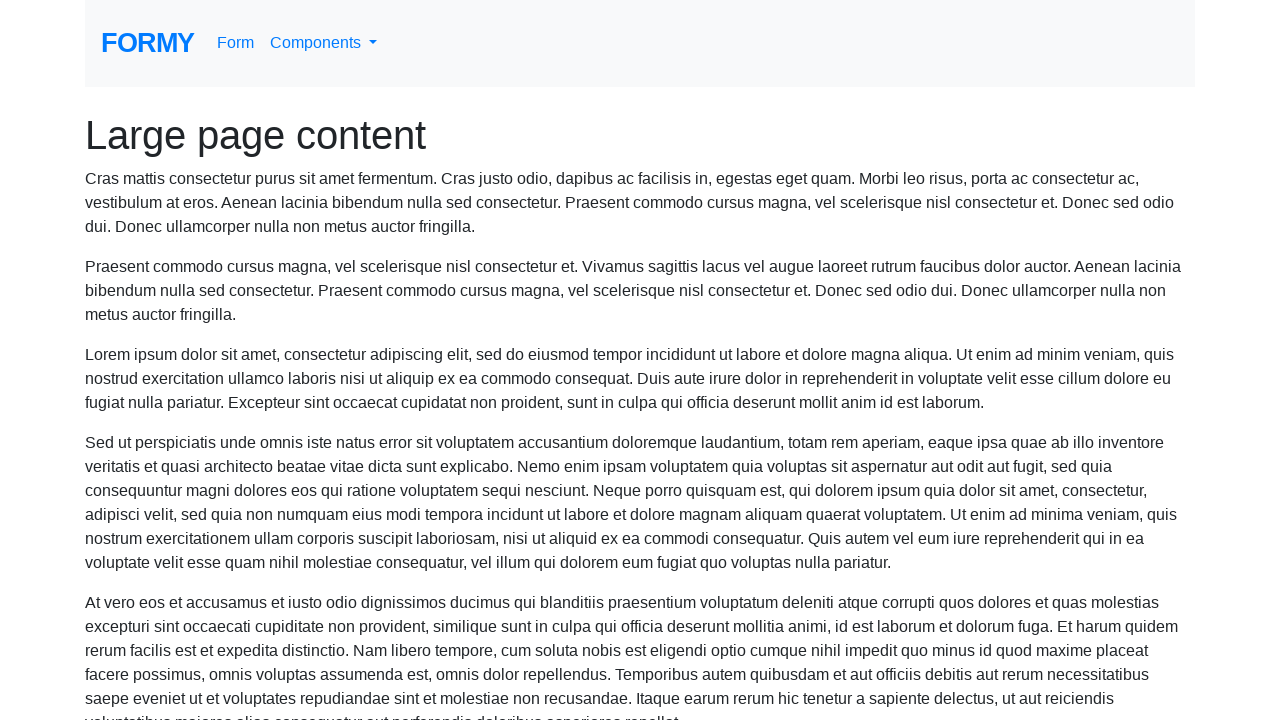

Scrolled to name field
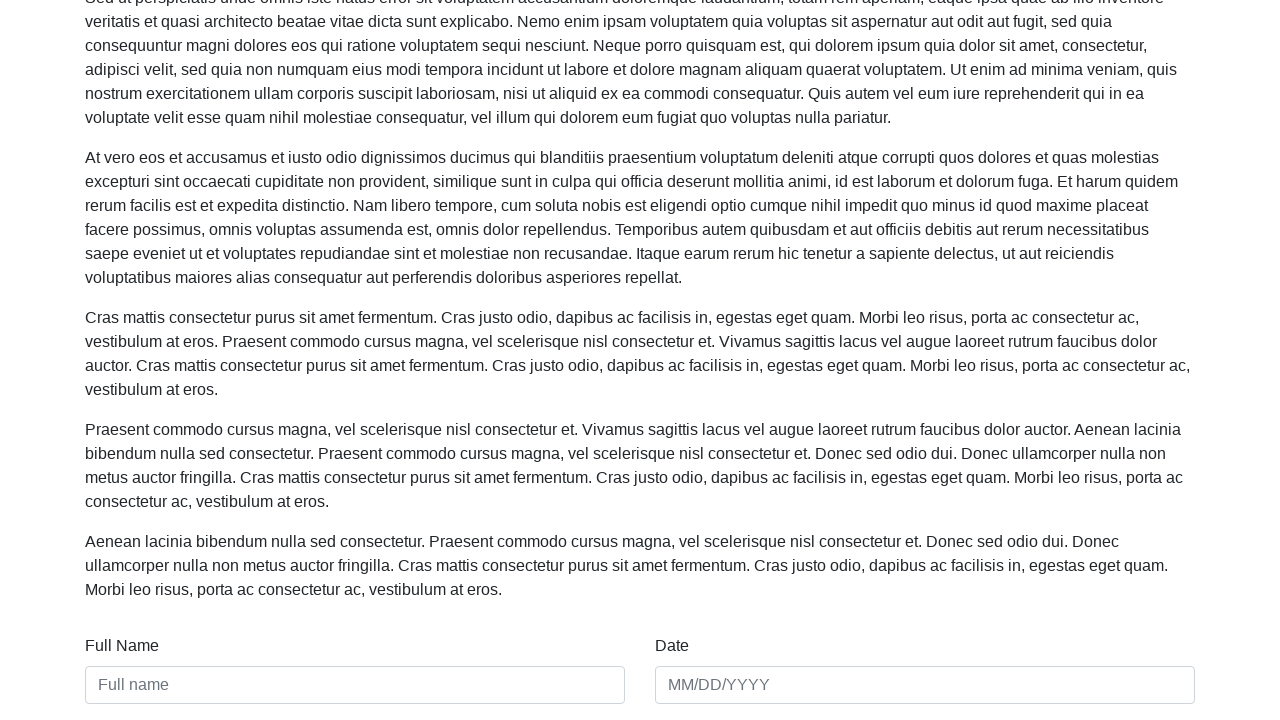

Filled name field with 'Edmund Amankwah' on #name
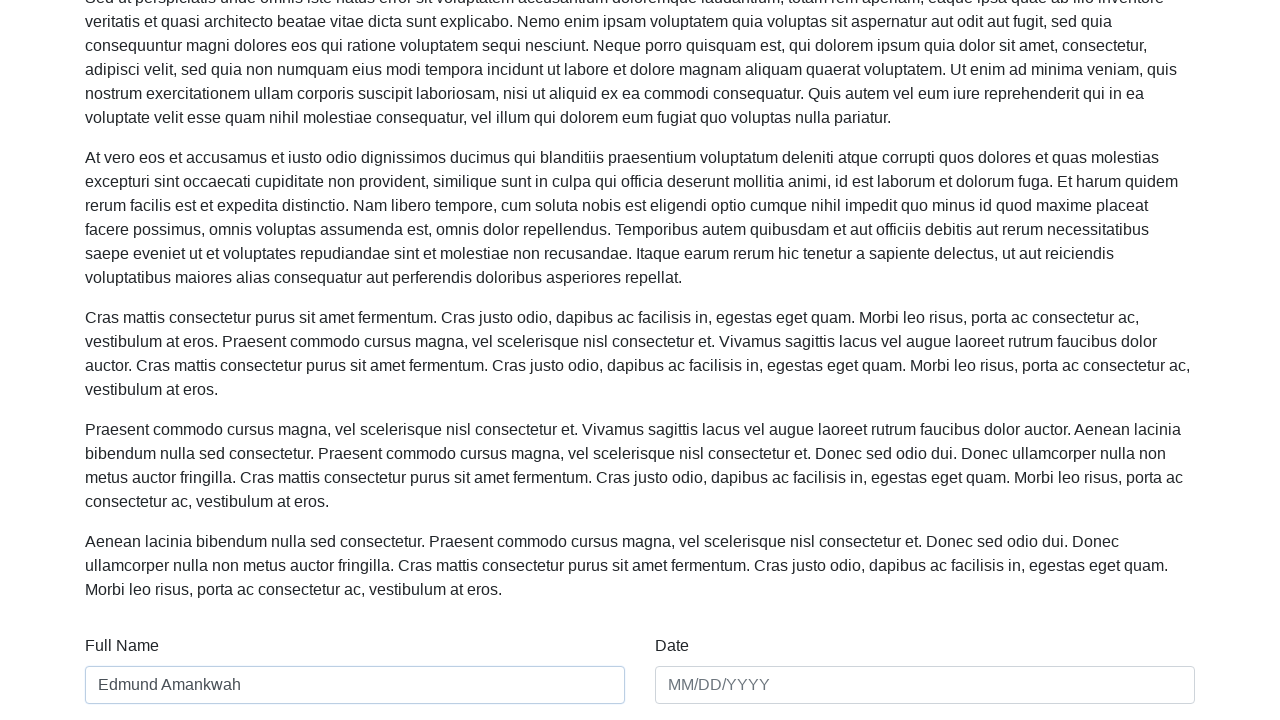

Filled date field with '01/02/2024' on #date
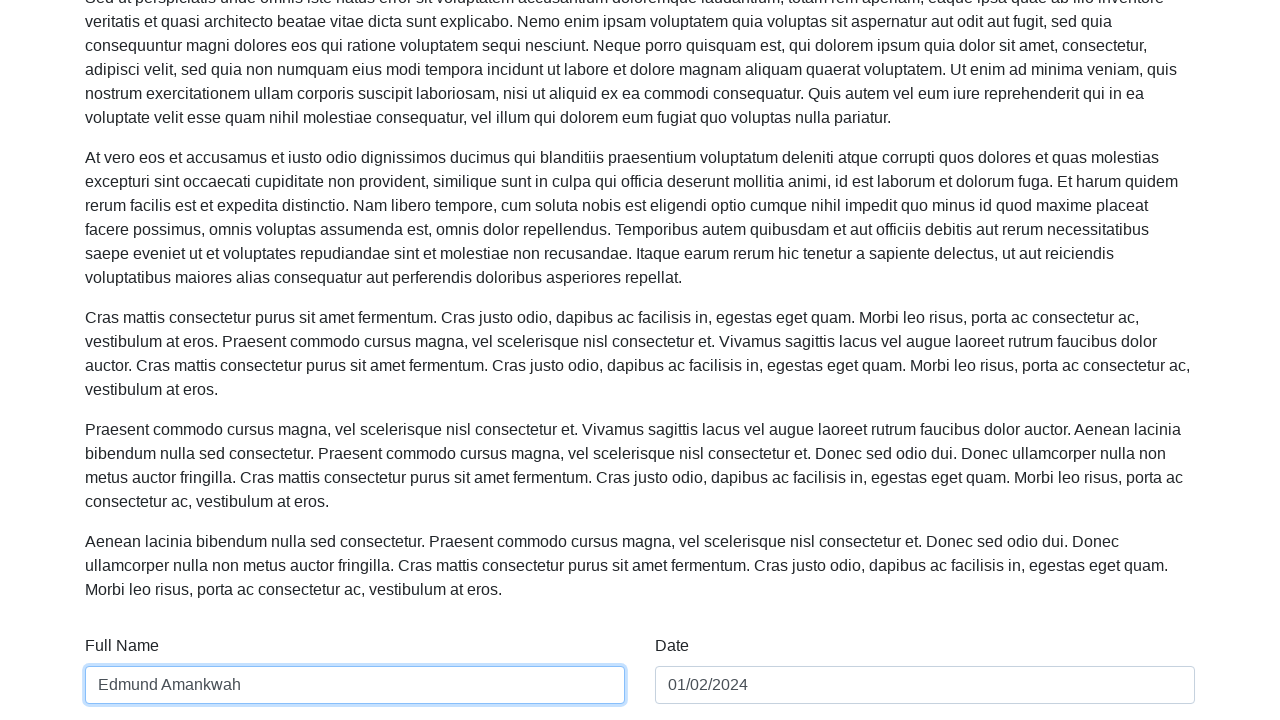

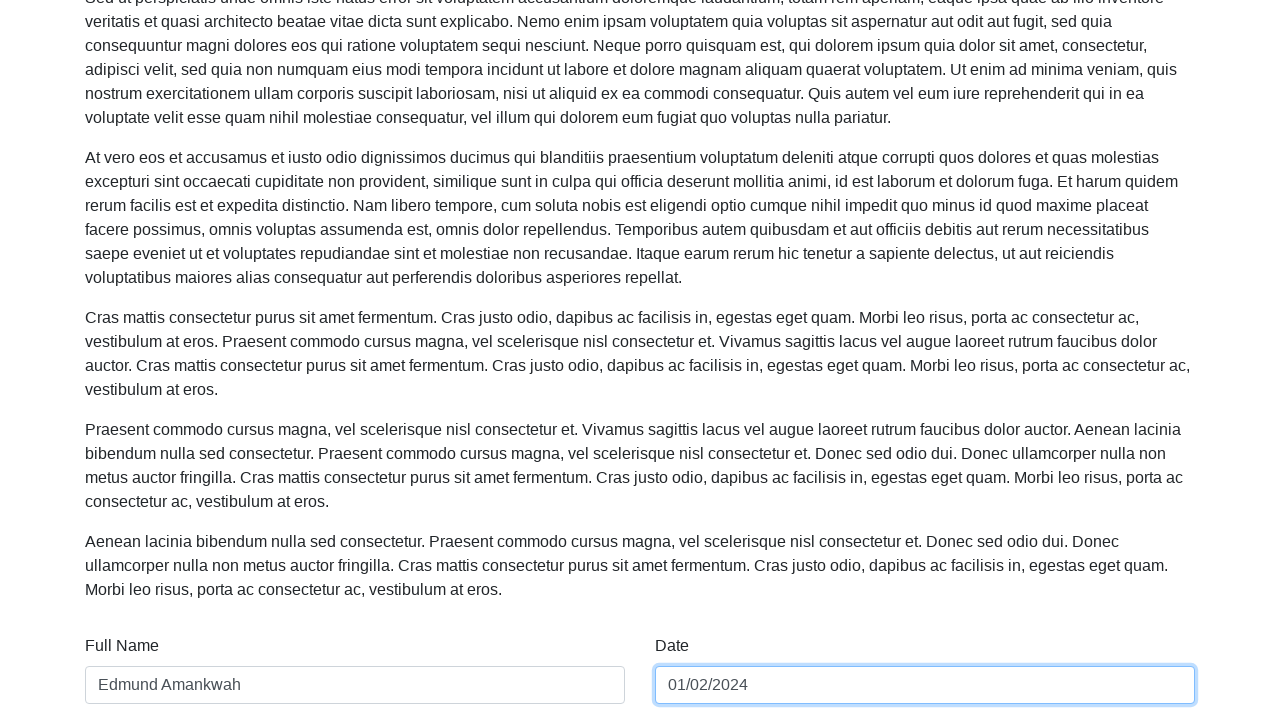